Tests drag and drop functionality within an iframe on jQueryUI's droppable demo page by switching to the iframe, dragging an element onto a target, then switching back to verify page content.

Starting URL: https://jqueryui.com/droppable/

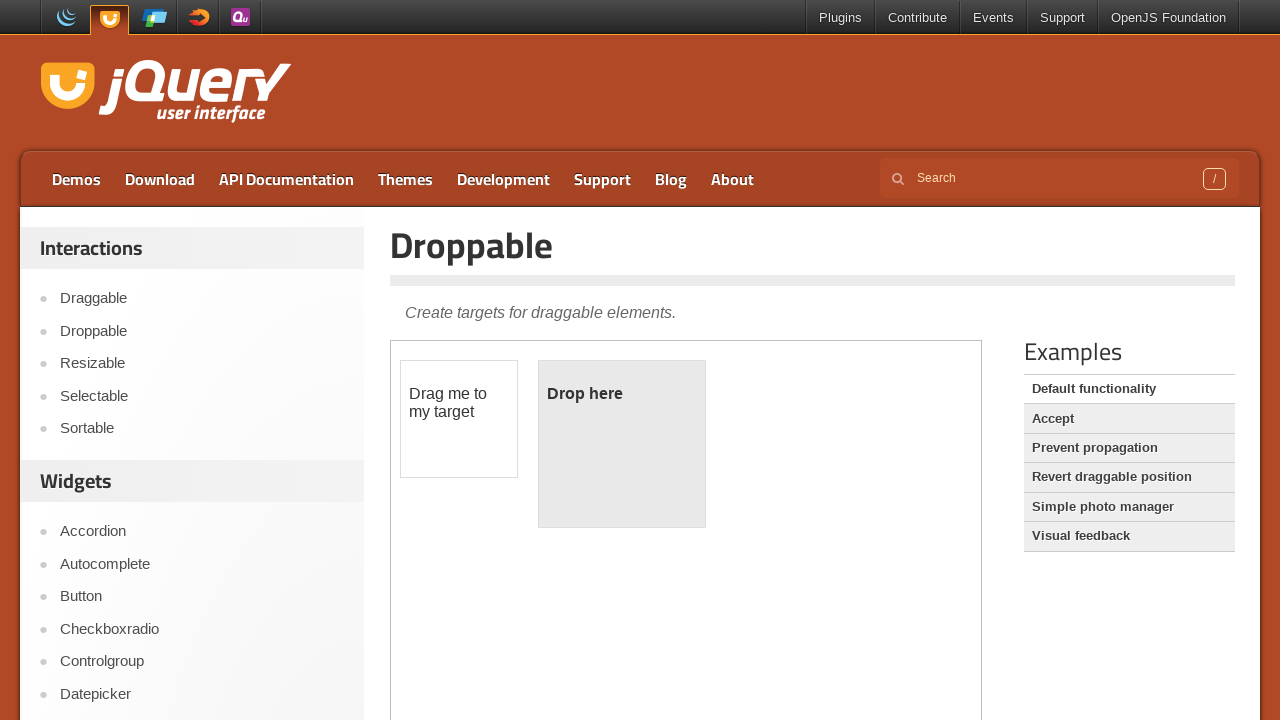

Located and switched to demo iframe
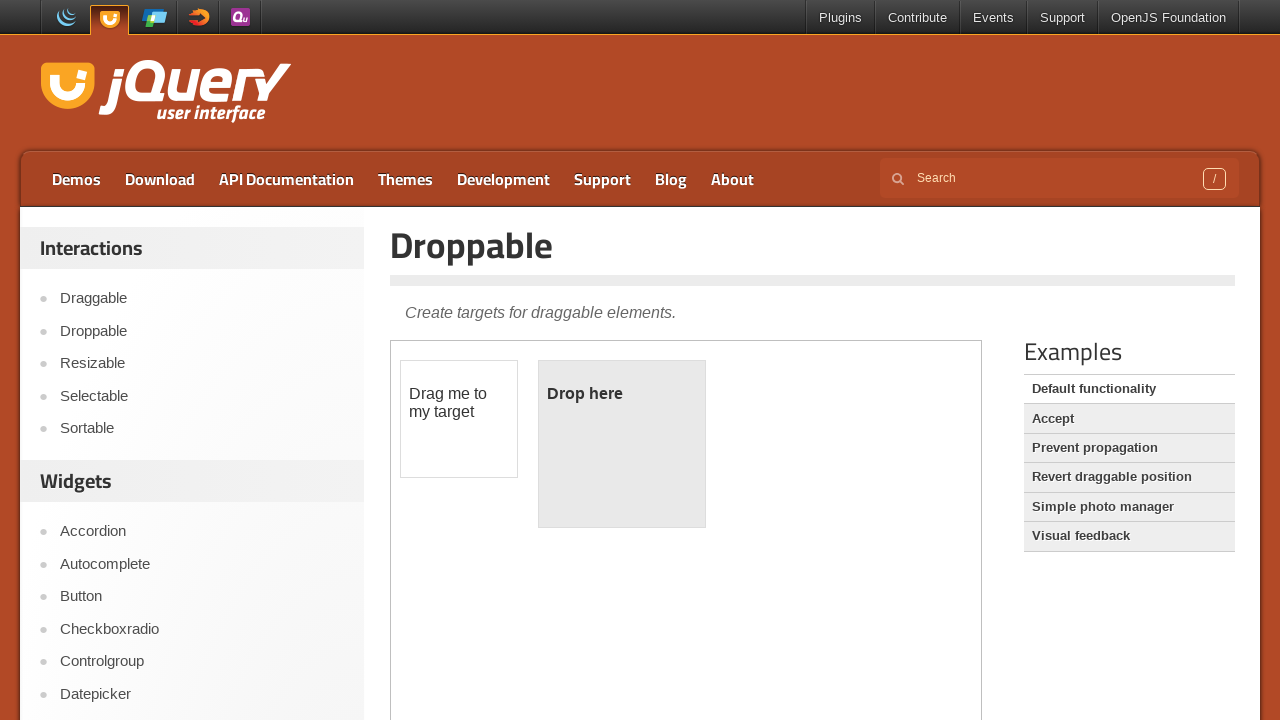

Located draggable element within iframe
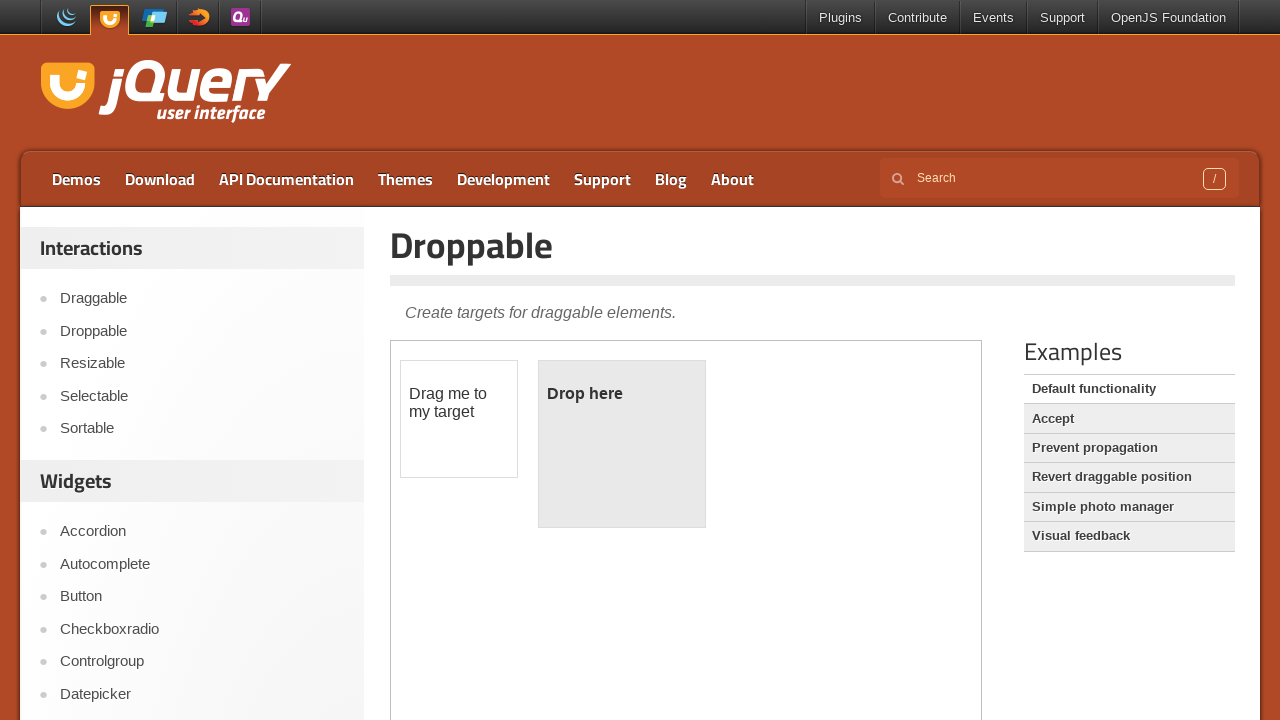

Located droppable target element within iframe
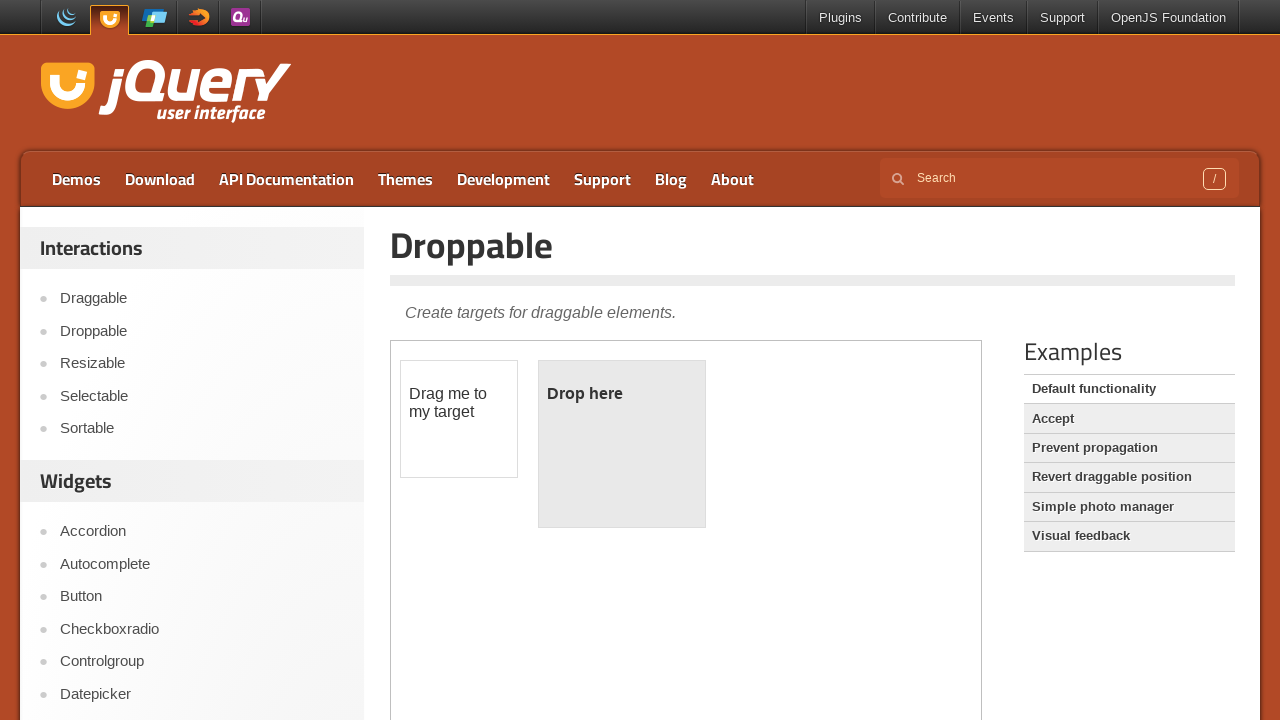

Dragged draggable element onto droppable target at (622, 444)
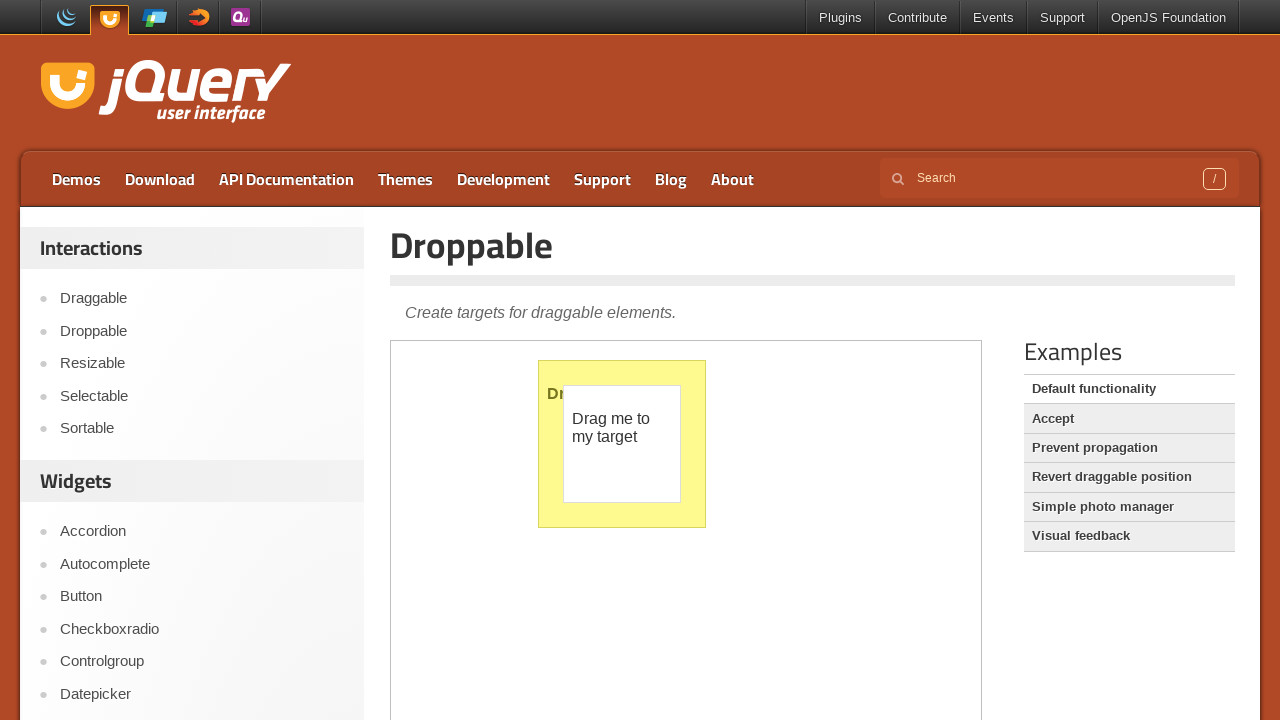

Waited for instructional text to appear on main page
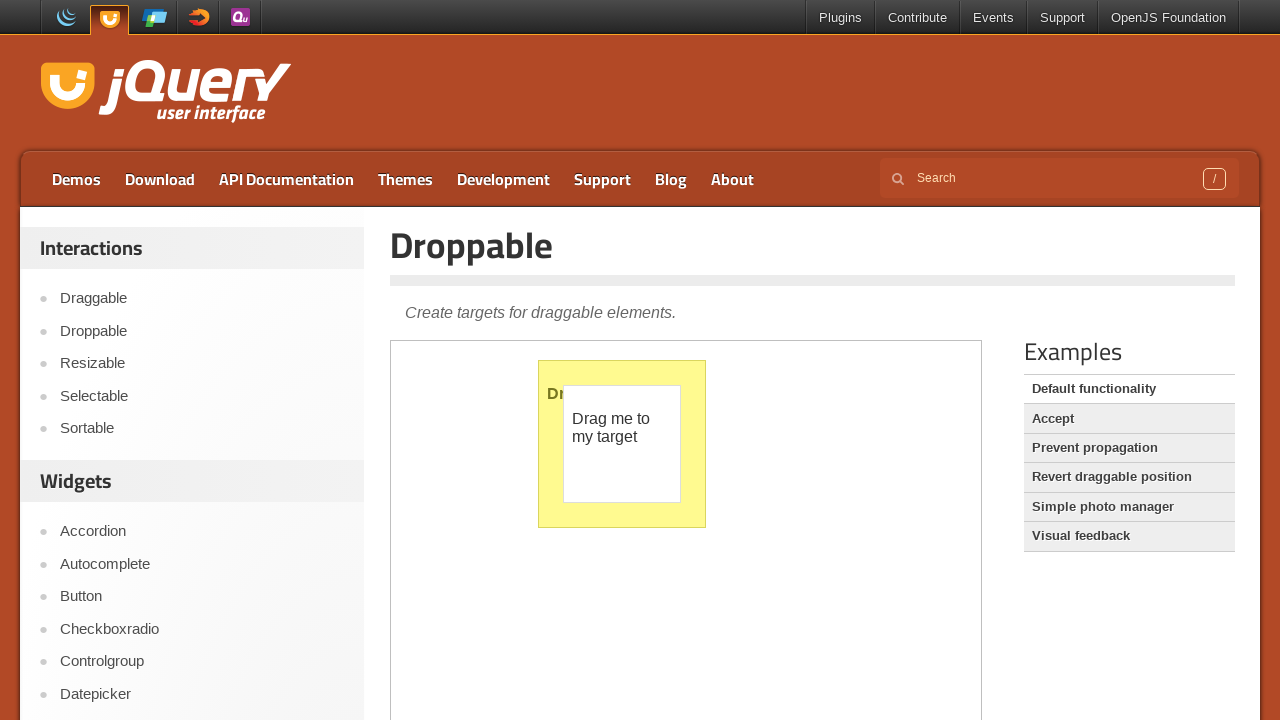

Retrieved instructional text: 'Create targets for draggable elements.'
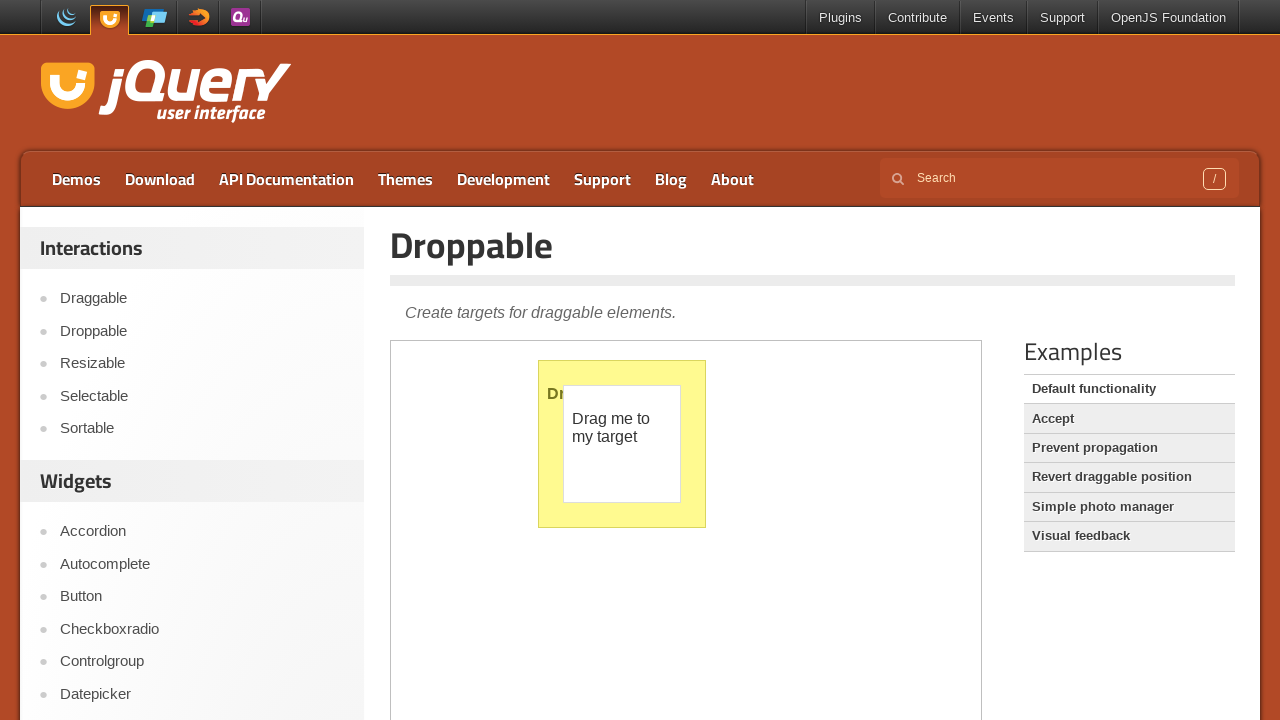

Printed instructional text to console
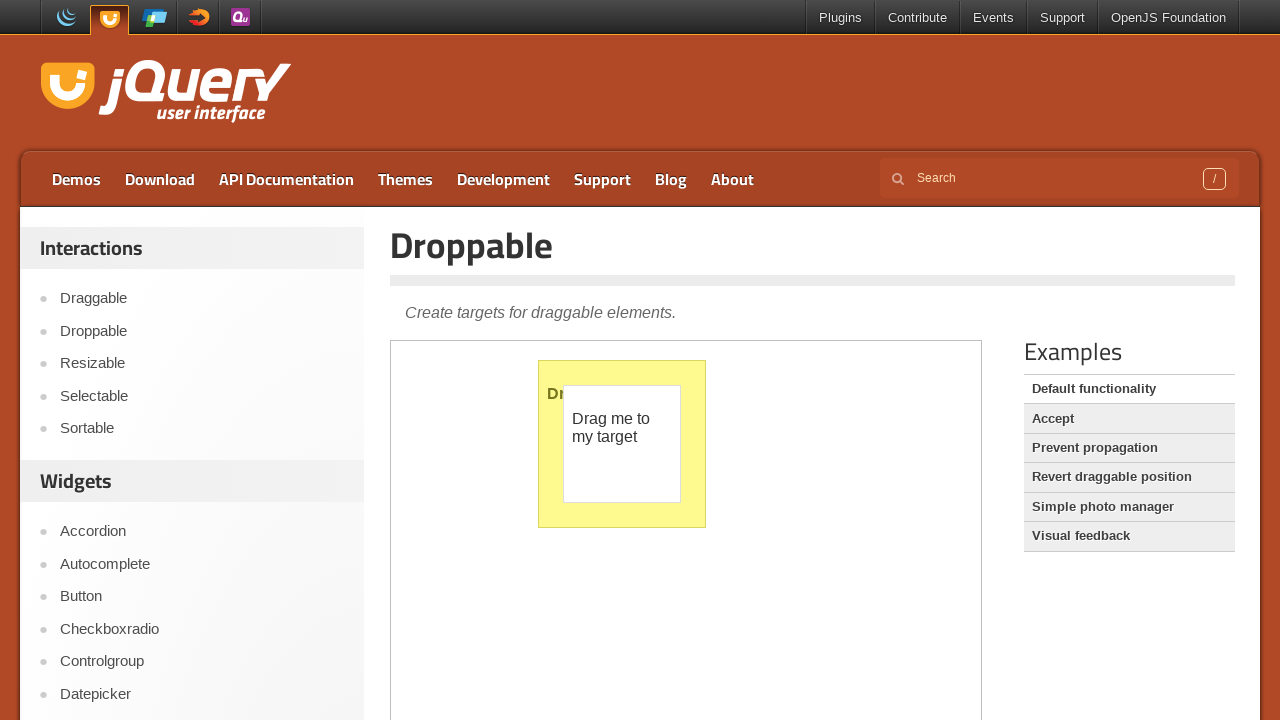

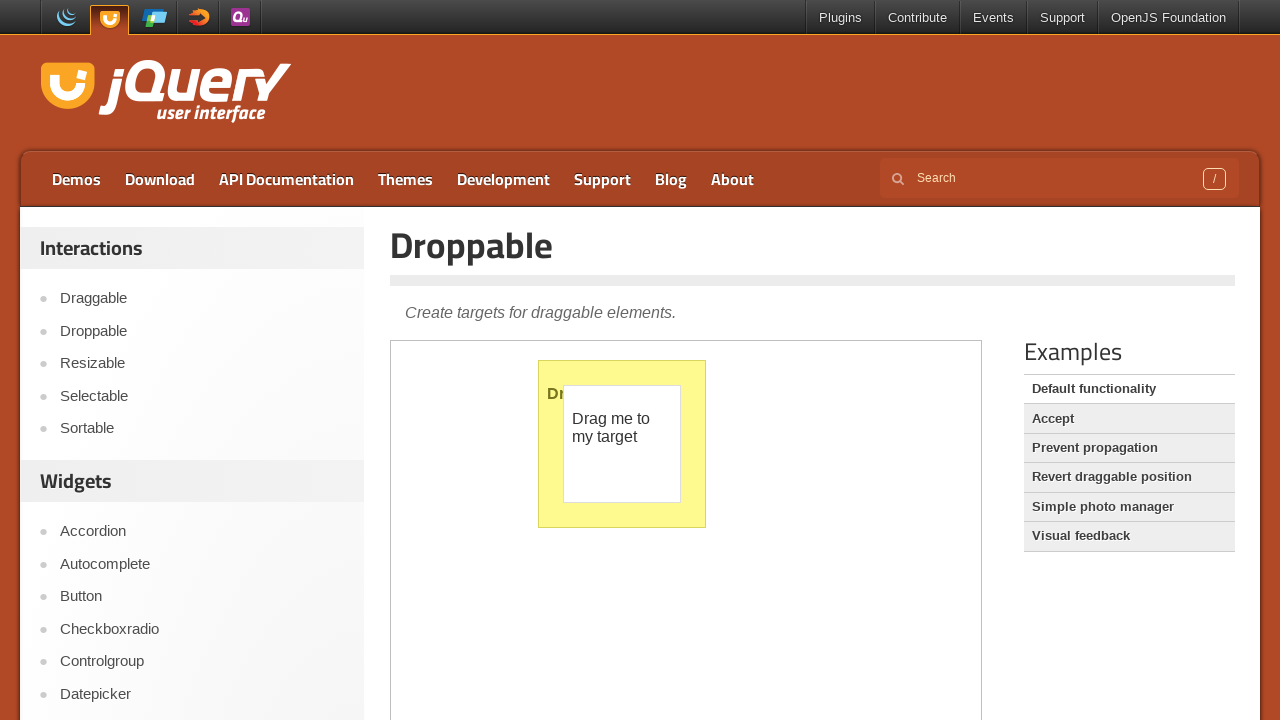